Tests that the todo counter displays the correct number of items

Starting URL: https://demo.playwright.dev/todomvc

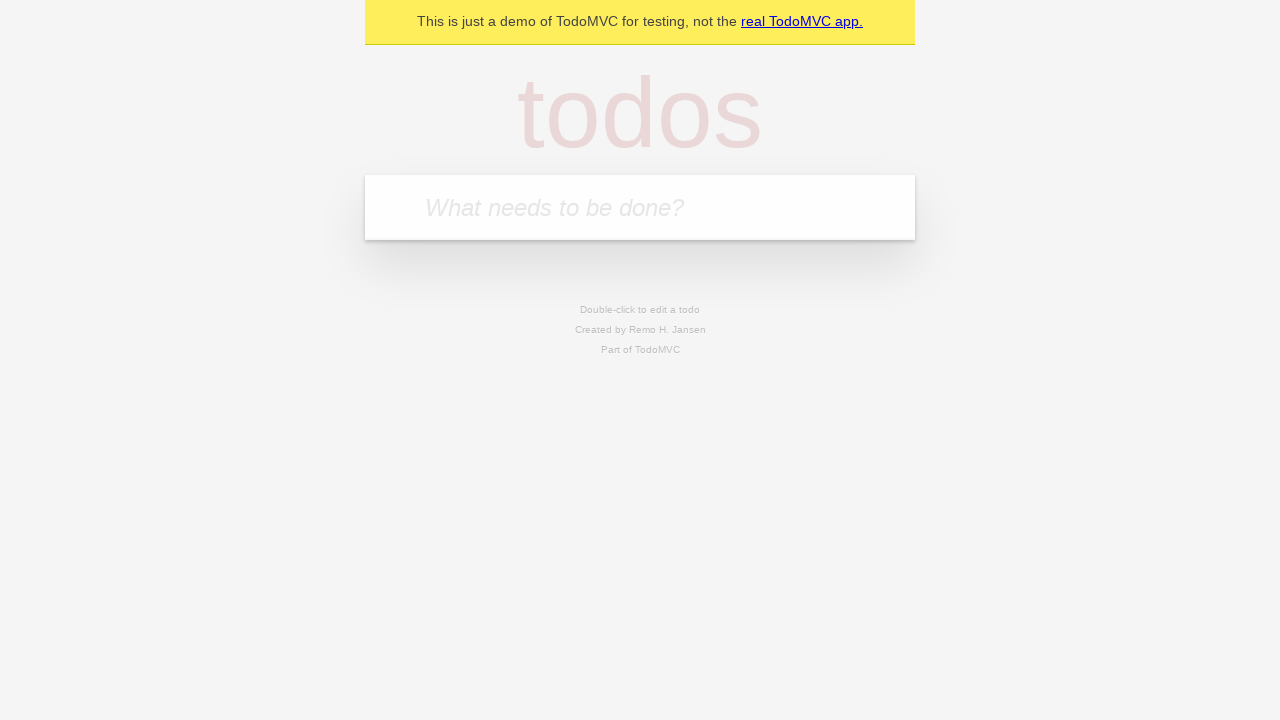

Filled todo input with 'buy some cheese' on internal:attr=[placeholder="What needs to be done?"i]
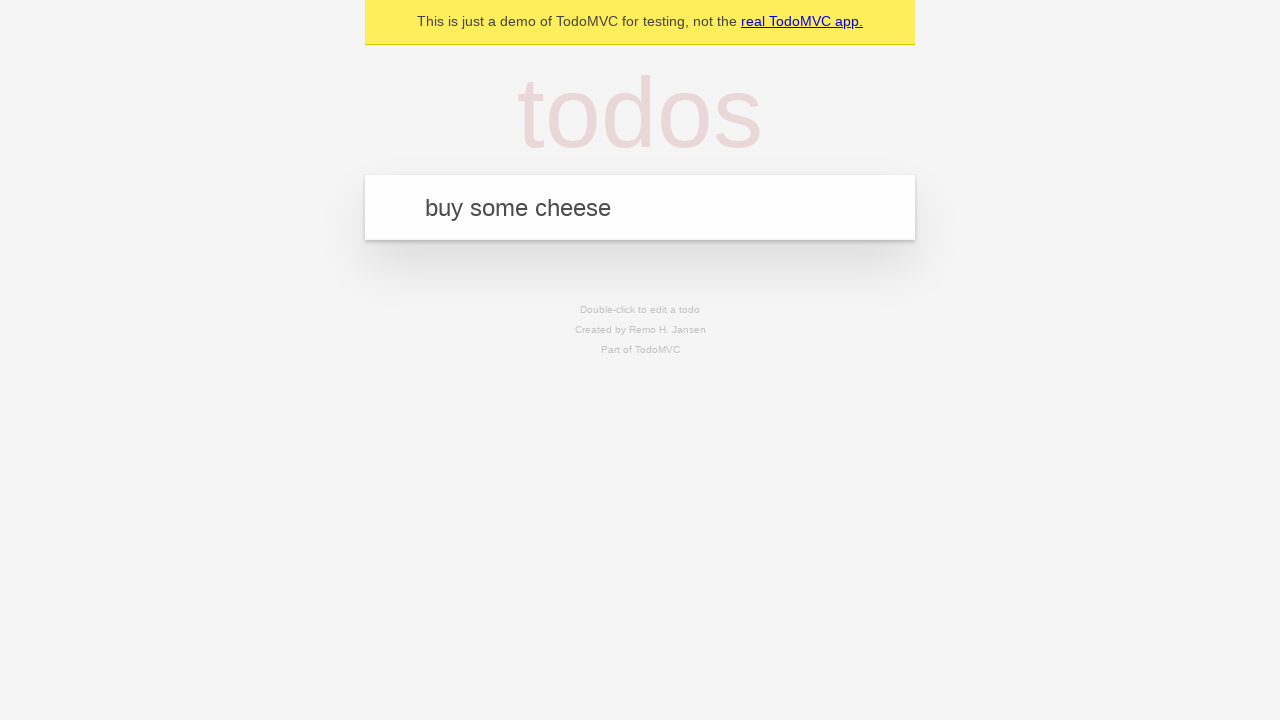

Pressed Enter to add first todo item on internal:attr=[placeholder="What needs to be done?"i]
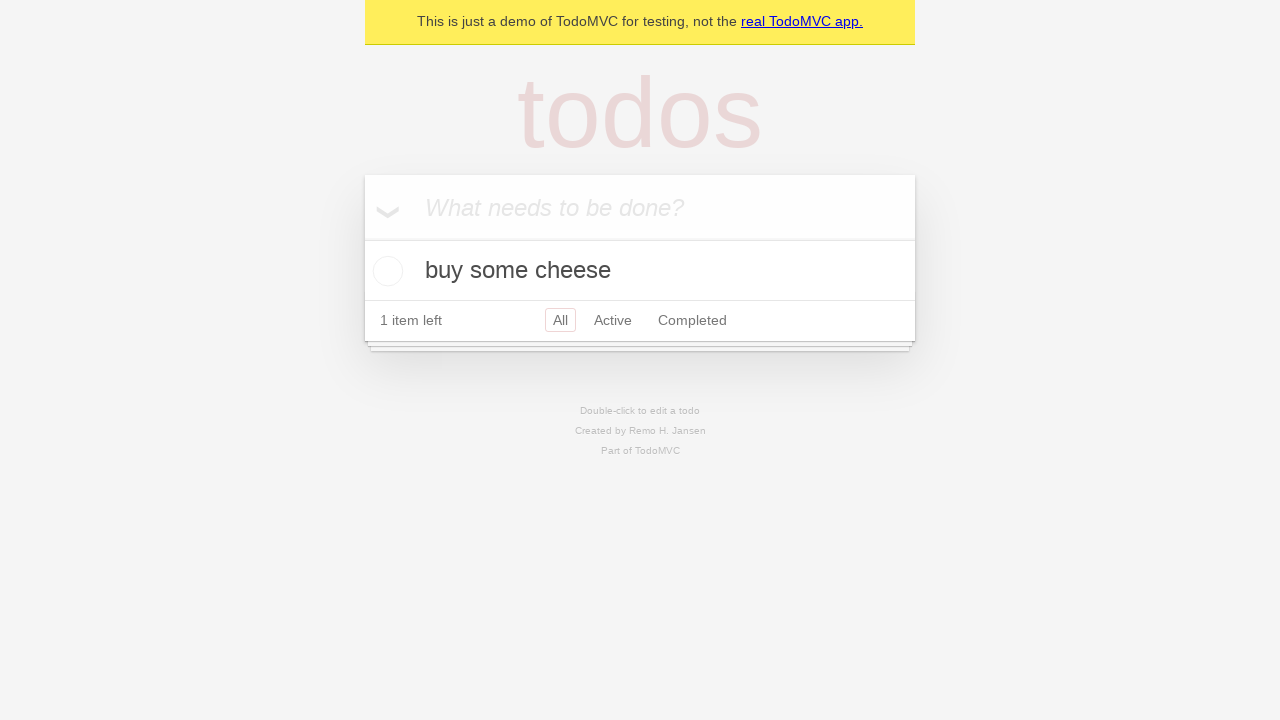

Waited for todo counter to appear
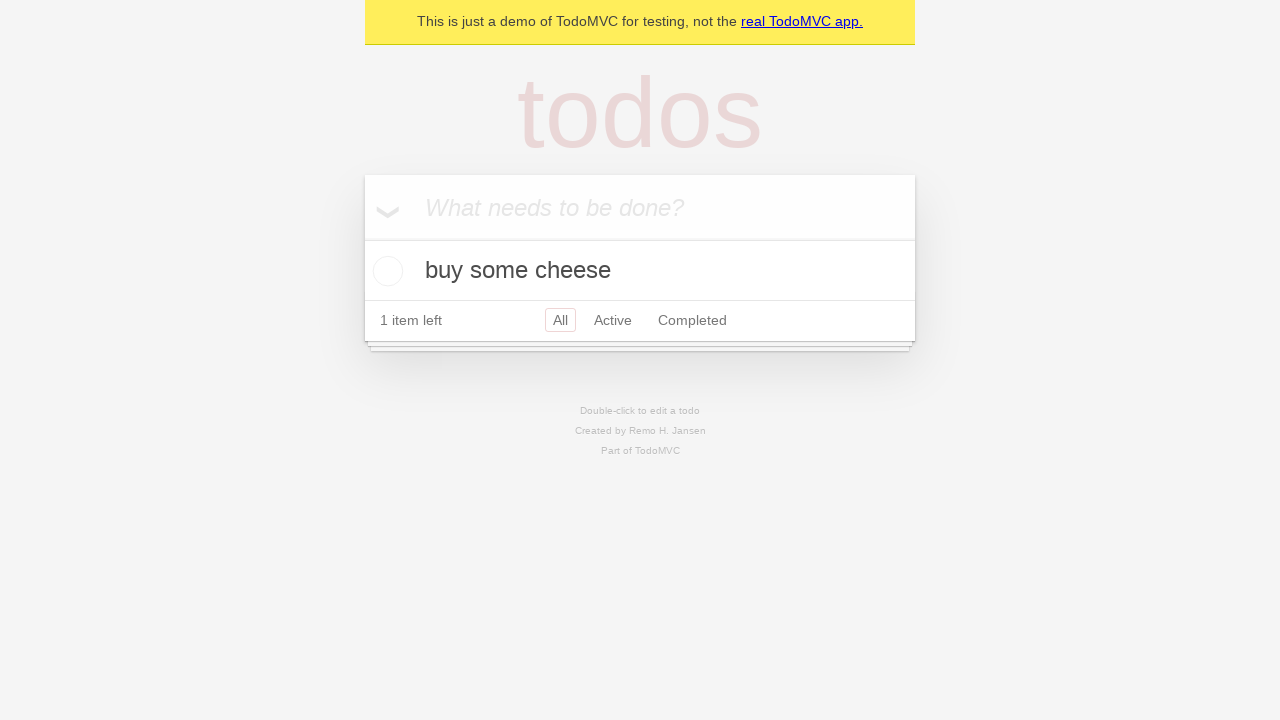

Filled todo input with 'feed the cat' on internal:attr=[placeholder="What needs to be done?"i]
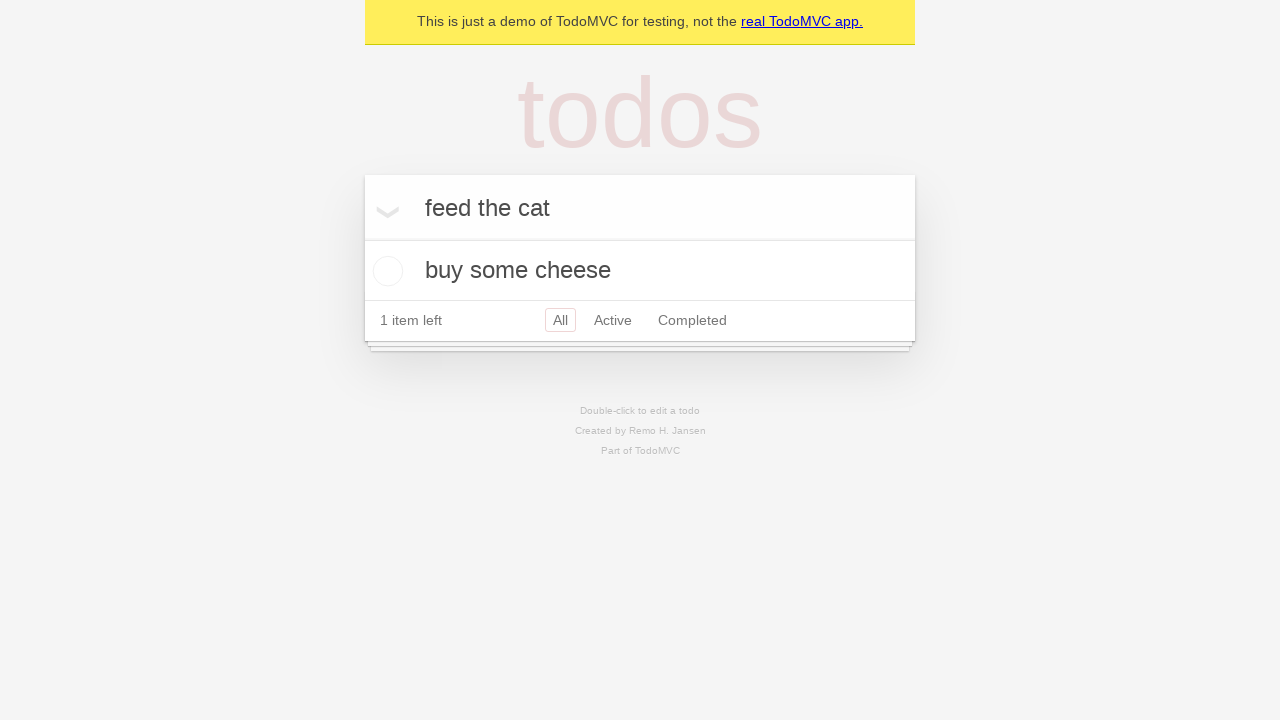

Pressed Enter to add second todo item on internal:attr=[placeholder="What needs to be done?"i]
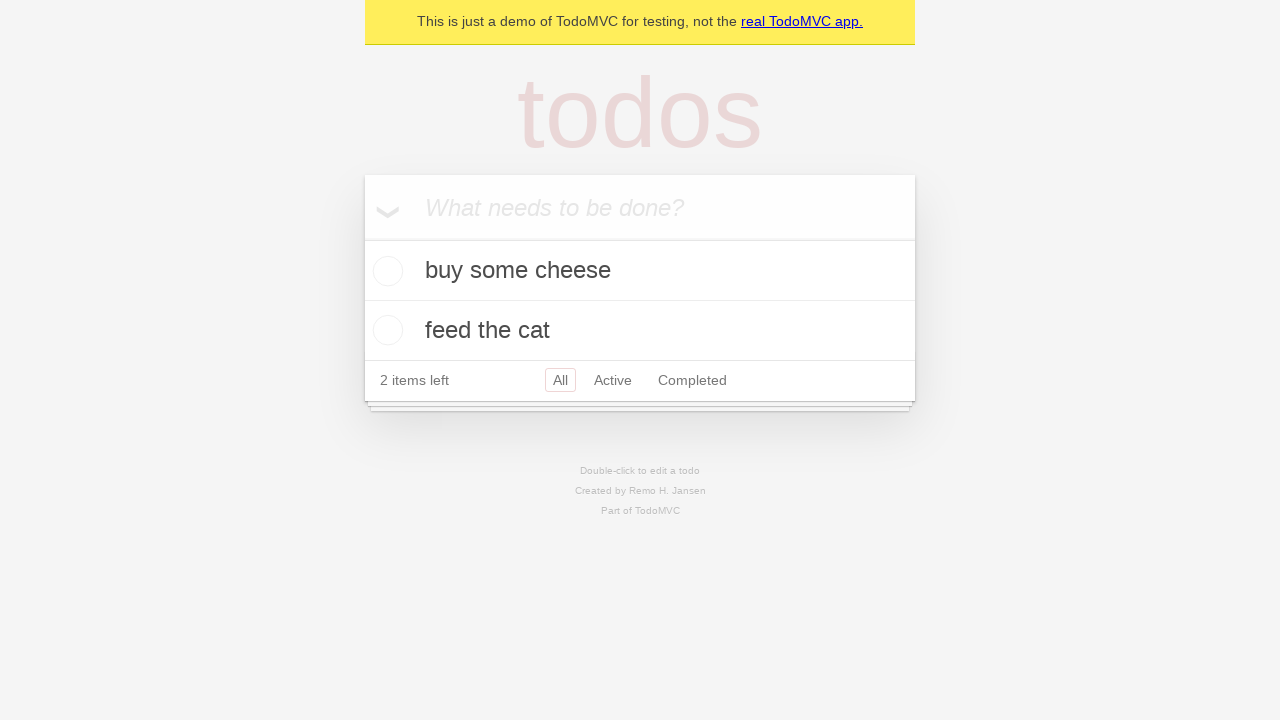

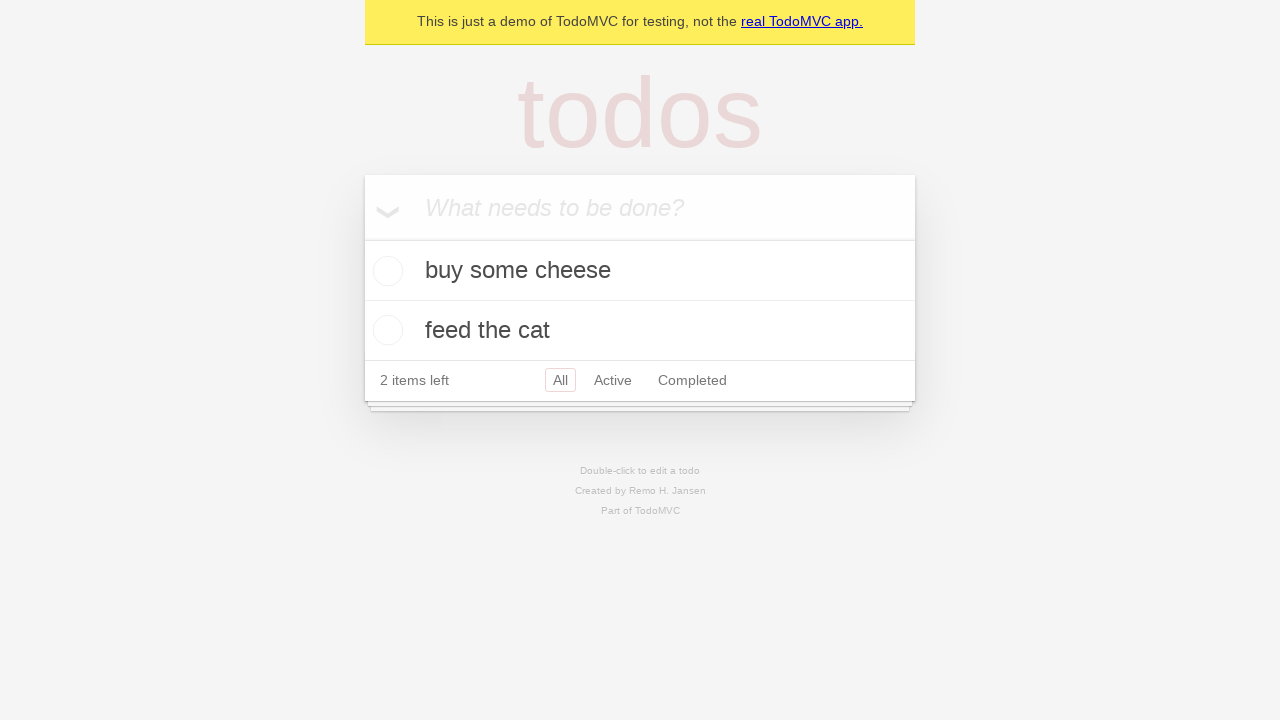